Verifies that the value of the second button is NOT "This is a button" (it should be "This is also a button")

Starting URL: https://kristinek.github.io/site/examples/locators

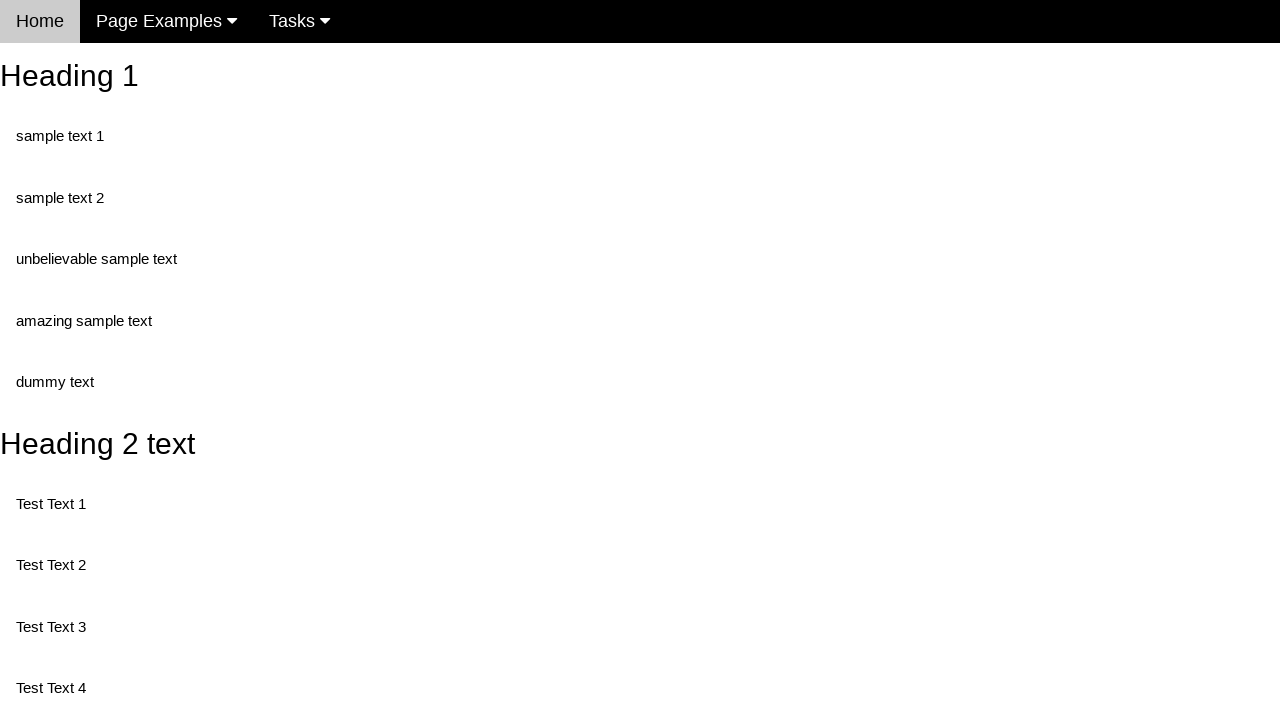

Navigated to locators example page
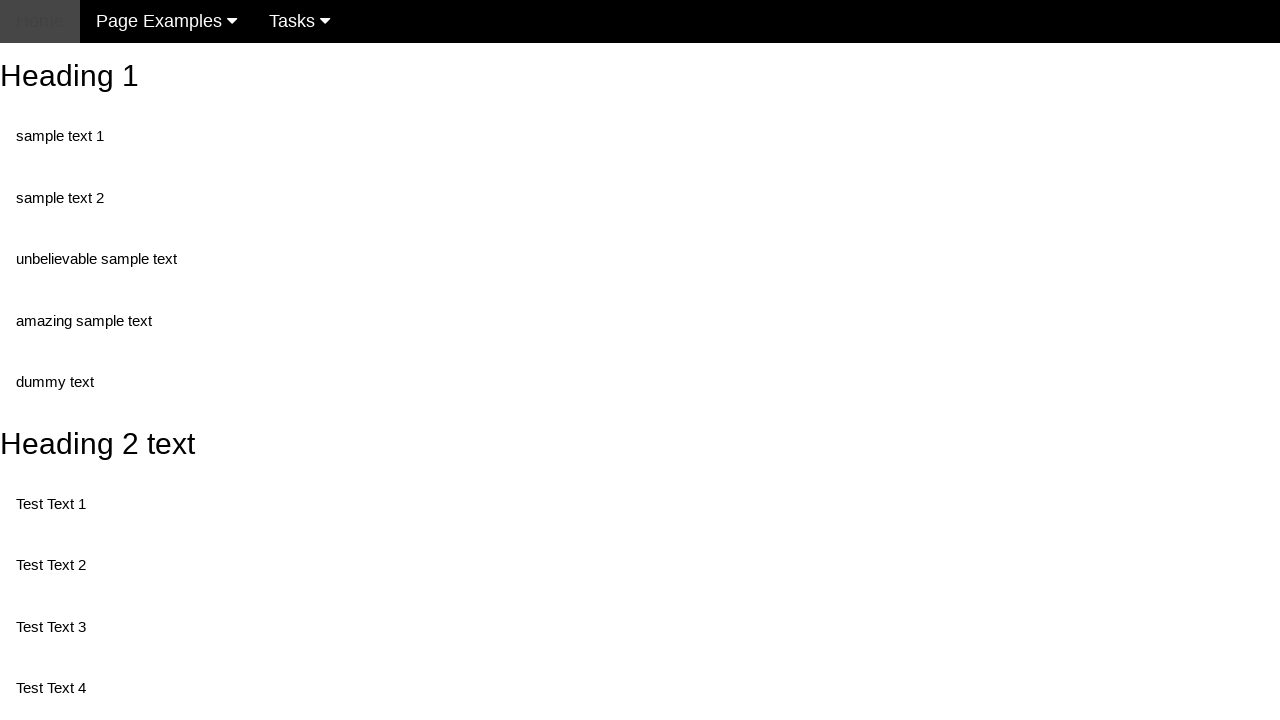

Retrieved value attribute from second button
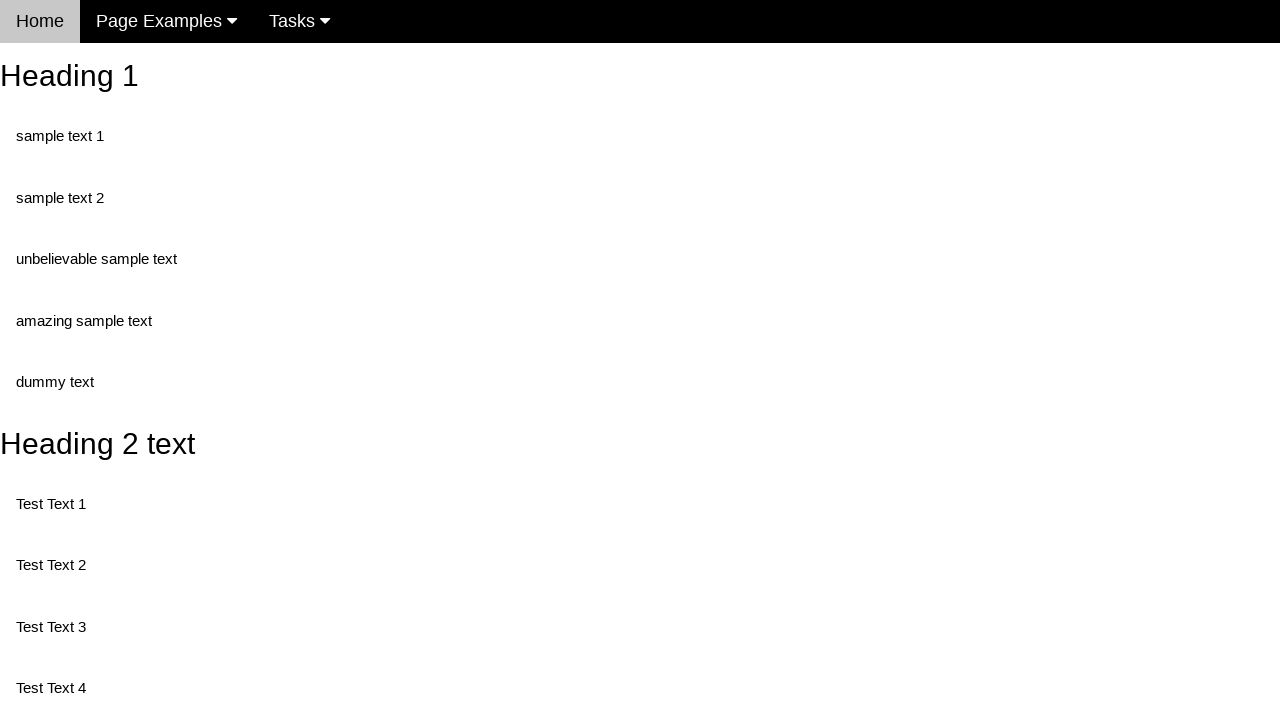

Verified button value is NOT 'This is a button'
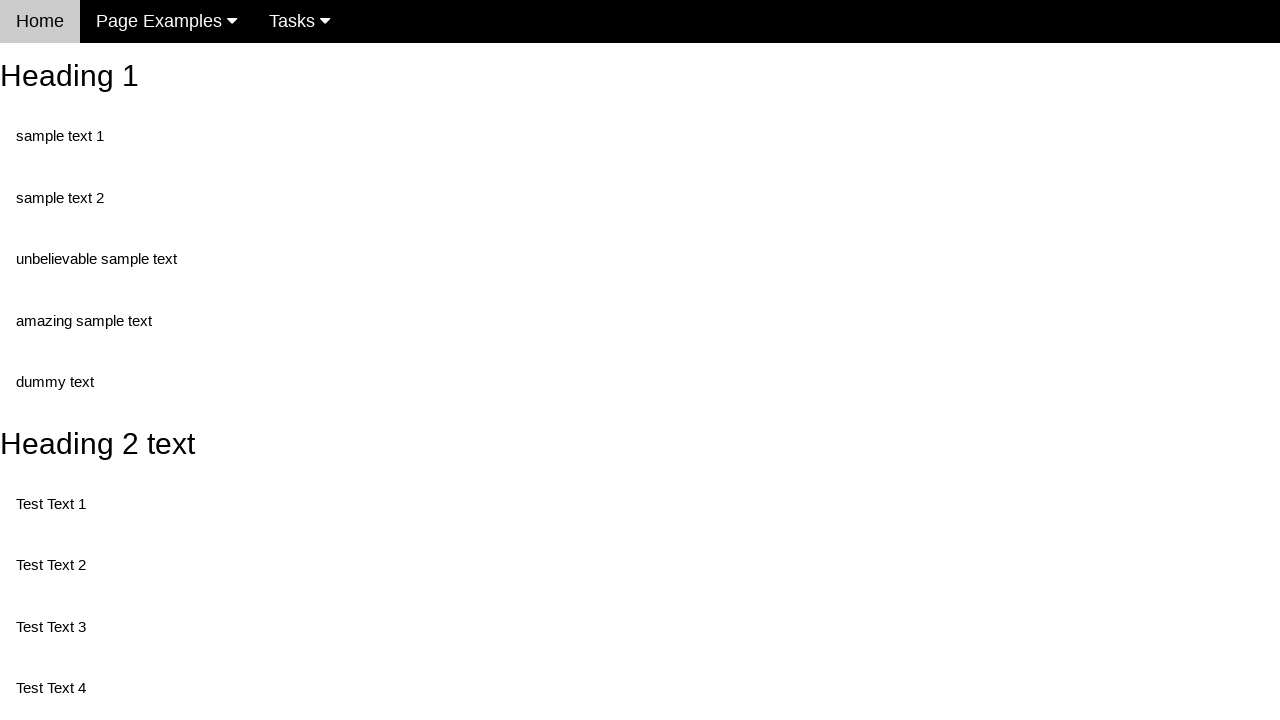

Verified button does not contain exactly 'This is a button'
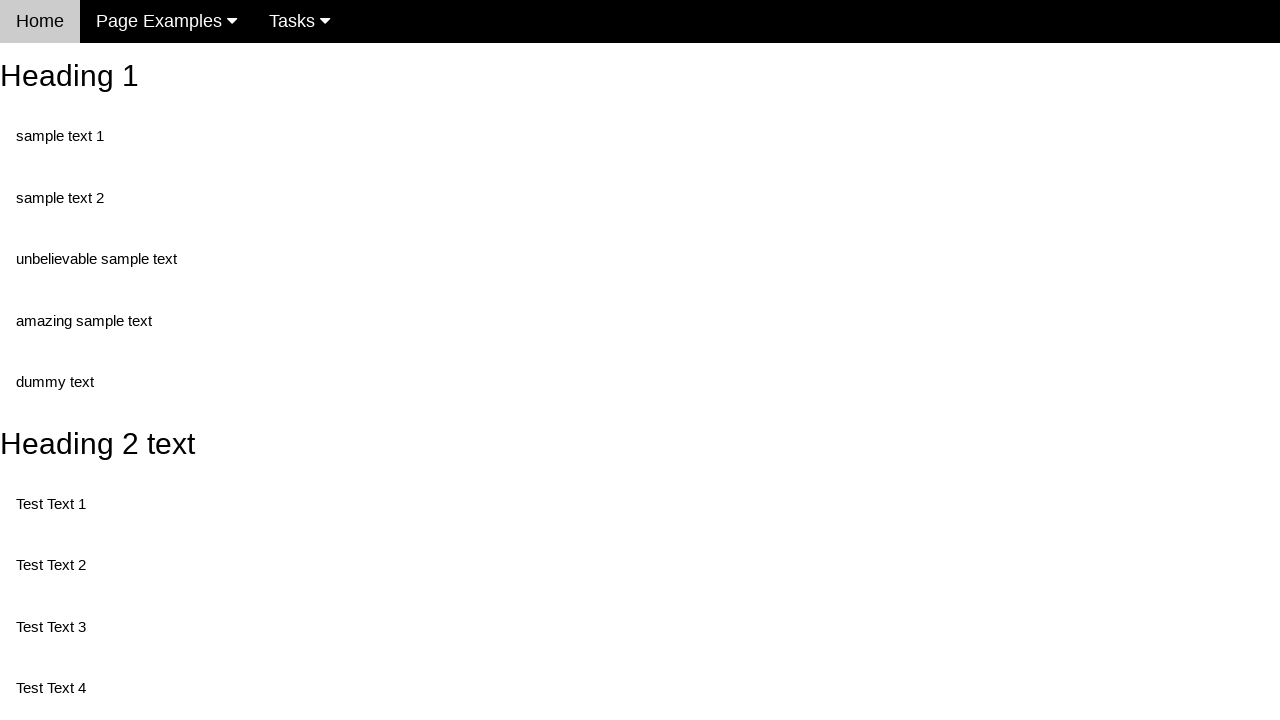

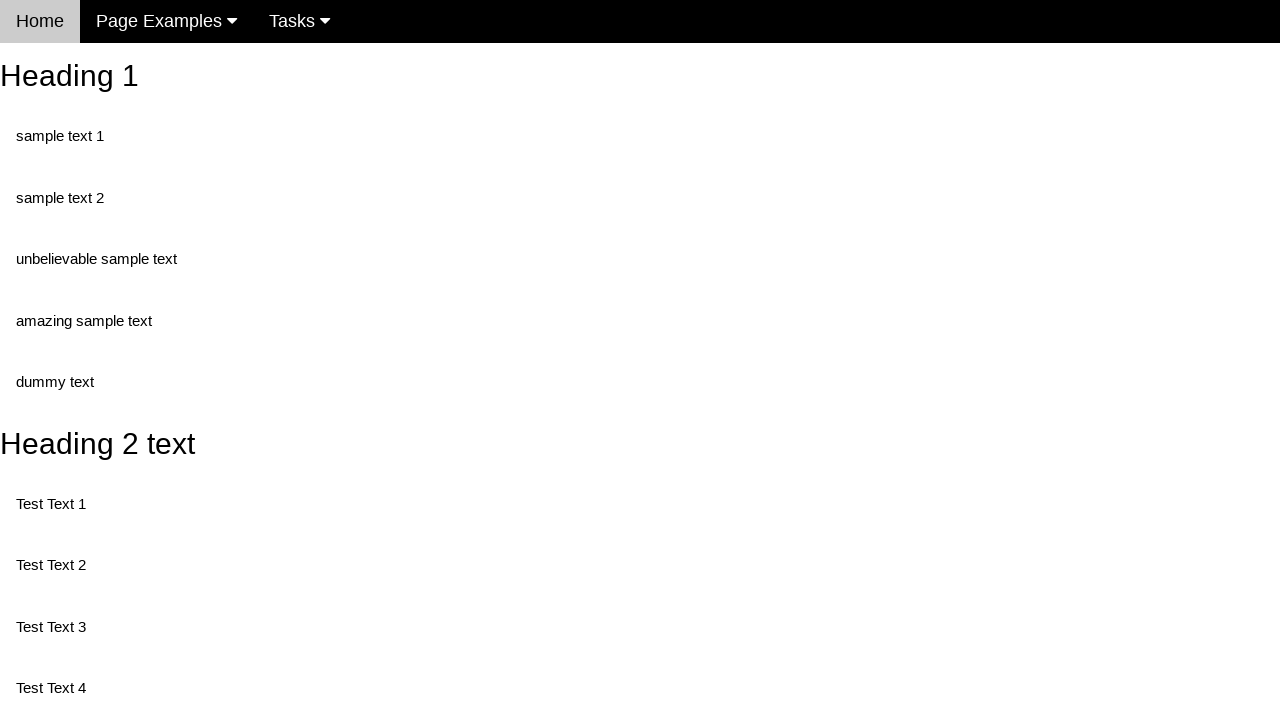